Counts the number of iframes on the page and retrieves their name attributes

Starting URL: https://www.automationtestinginsider.com/2019/08/textarea-textarea-element-defines-multi.html

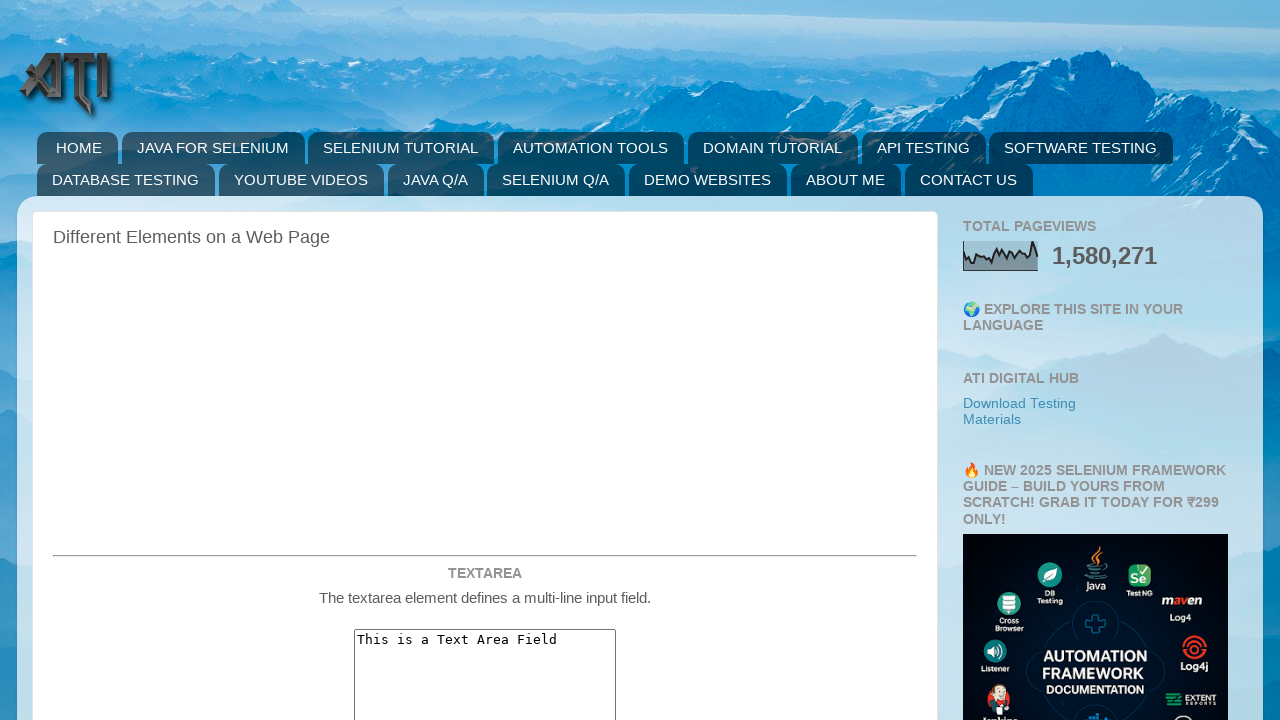

Navigated to textarea test page
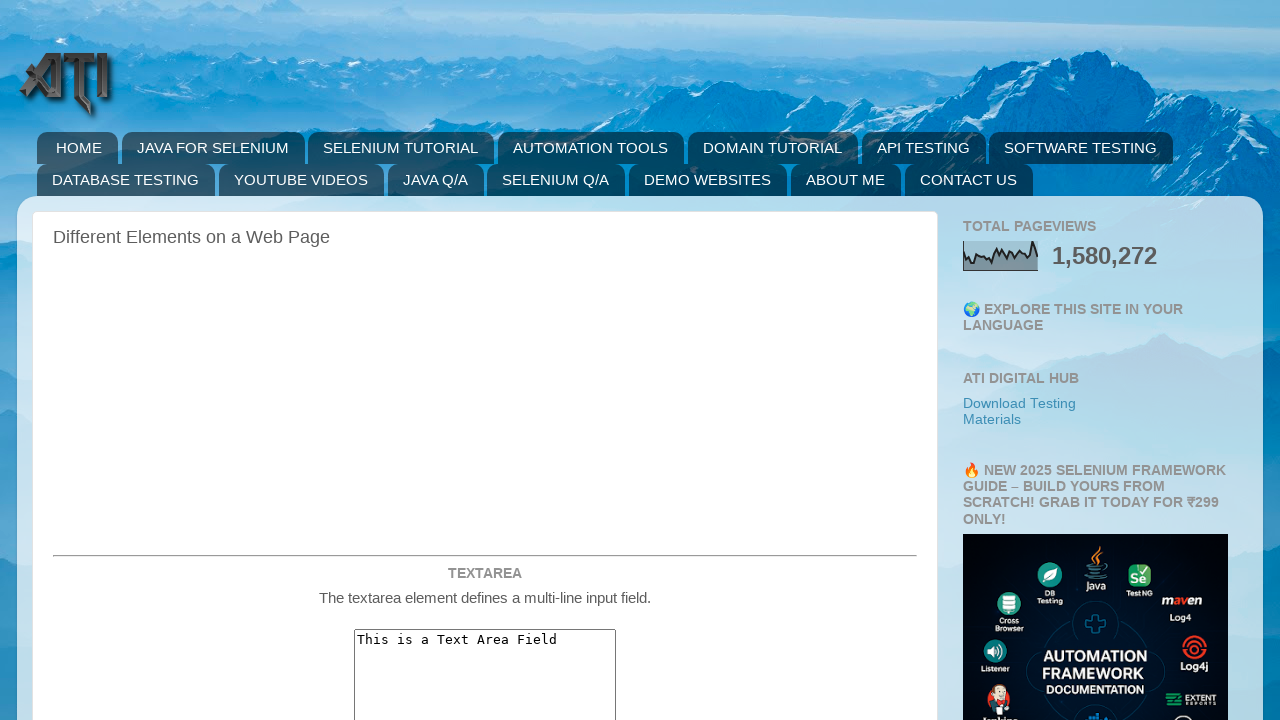

Retrieved all iframe elements from the page
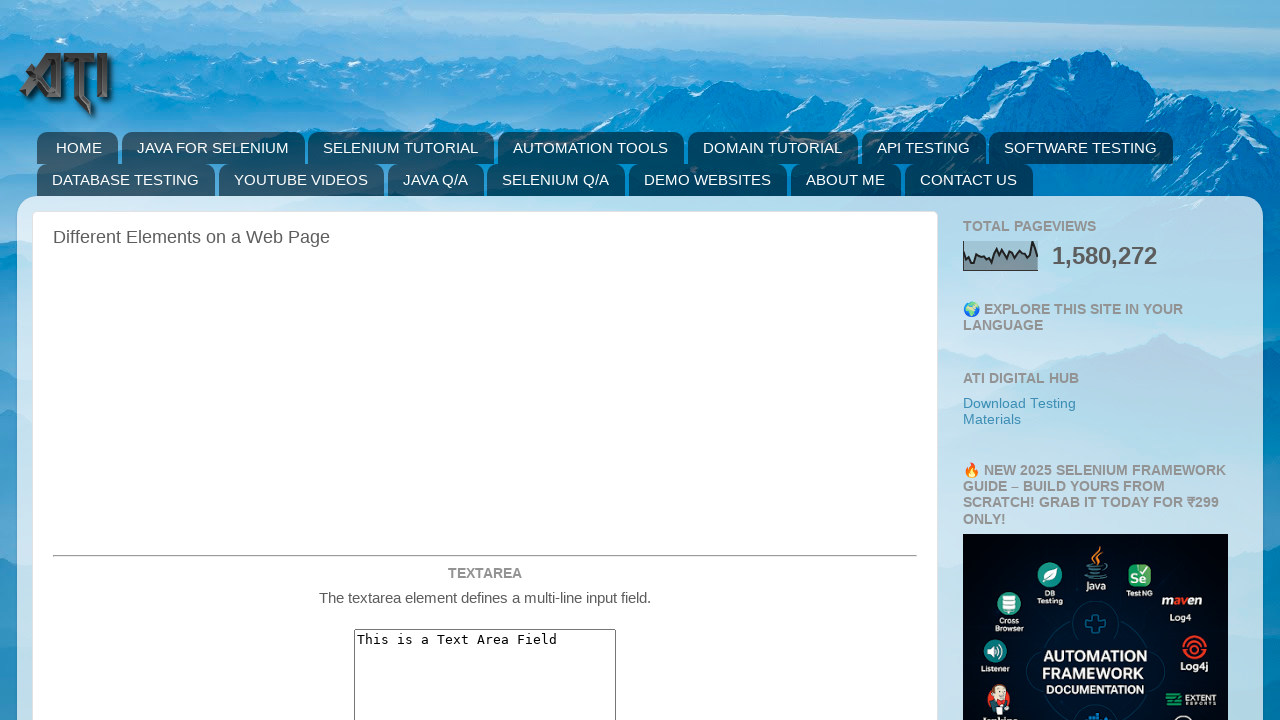

Counted 7 total frames on the page
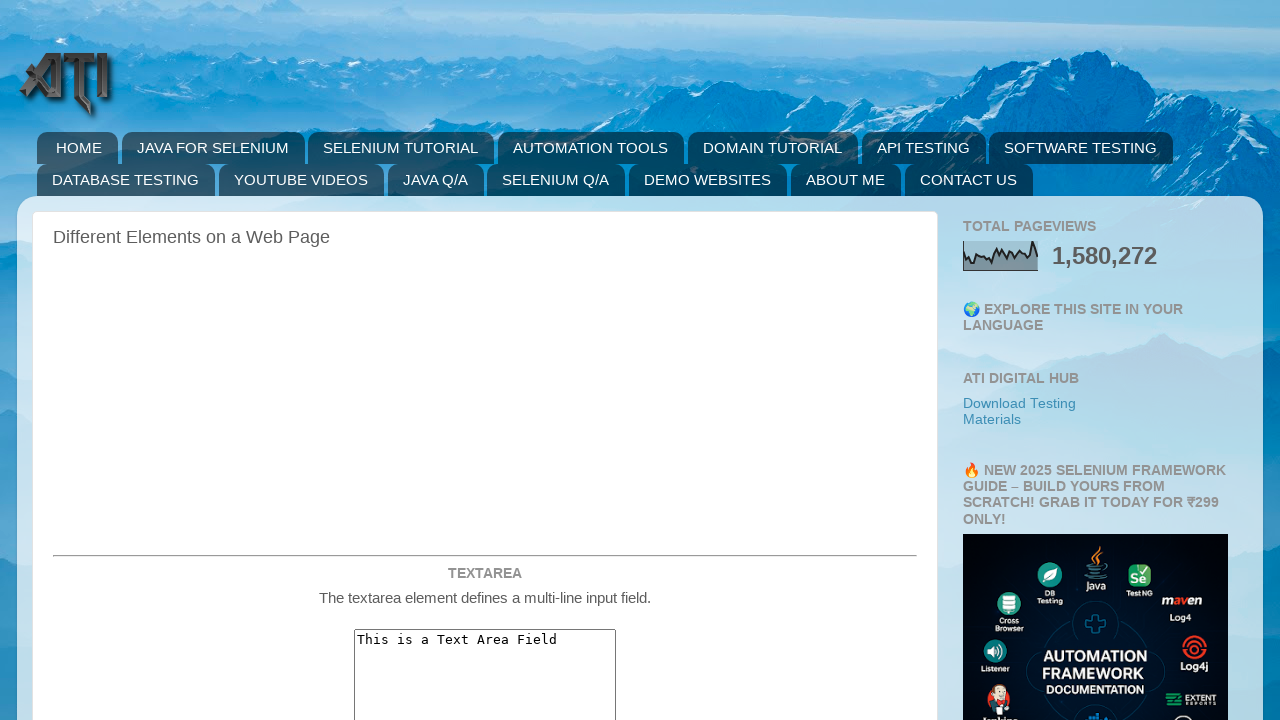

Retrieved name attribute of iframe: 'aswift_1''
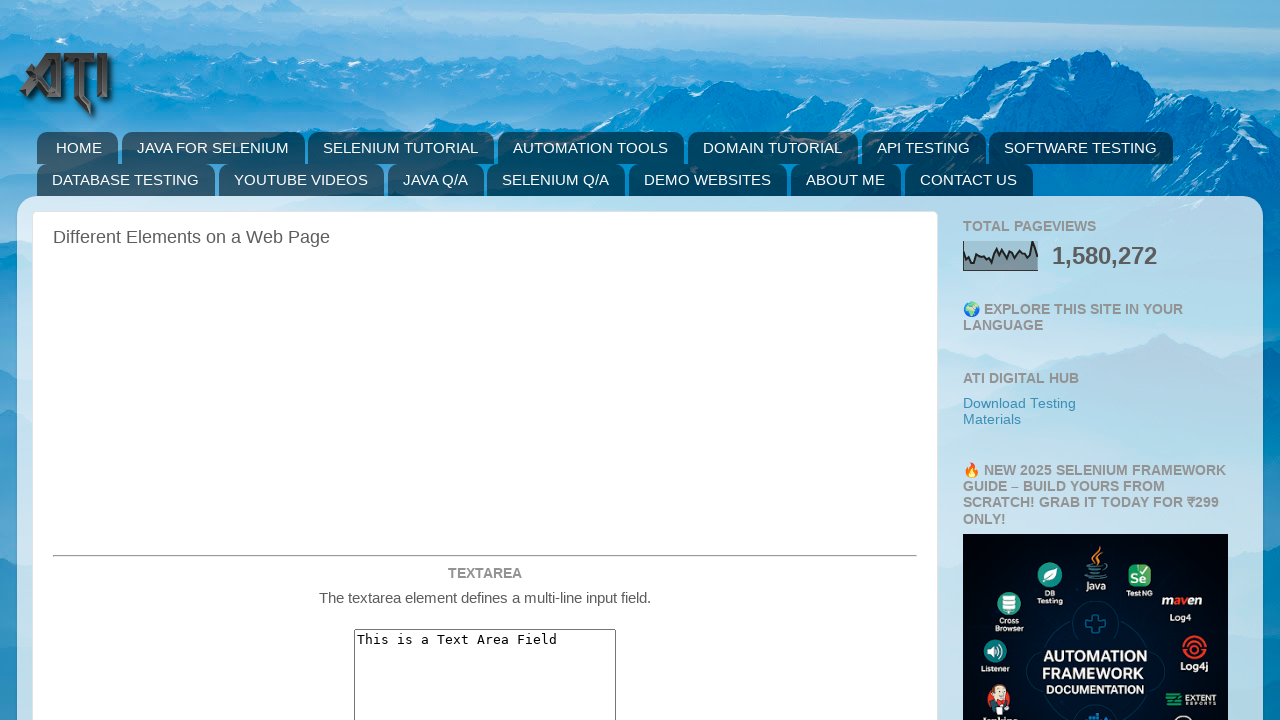

Retrieved name attribute of iframe: 'iframe_a''
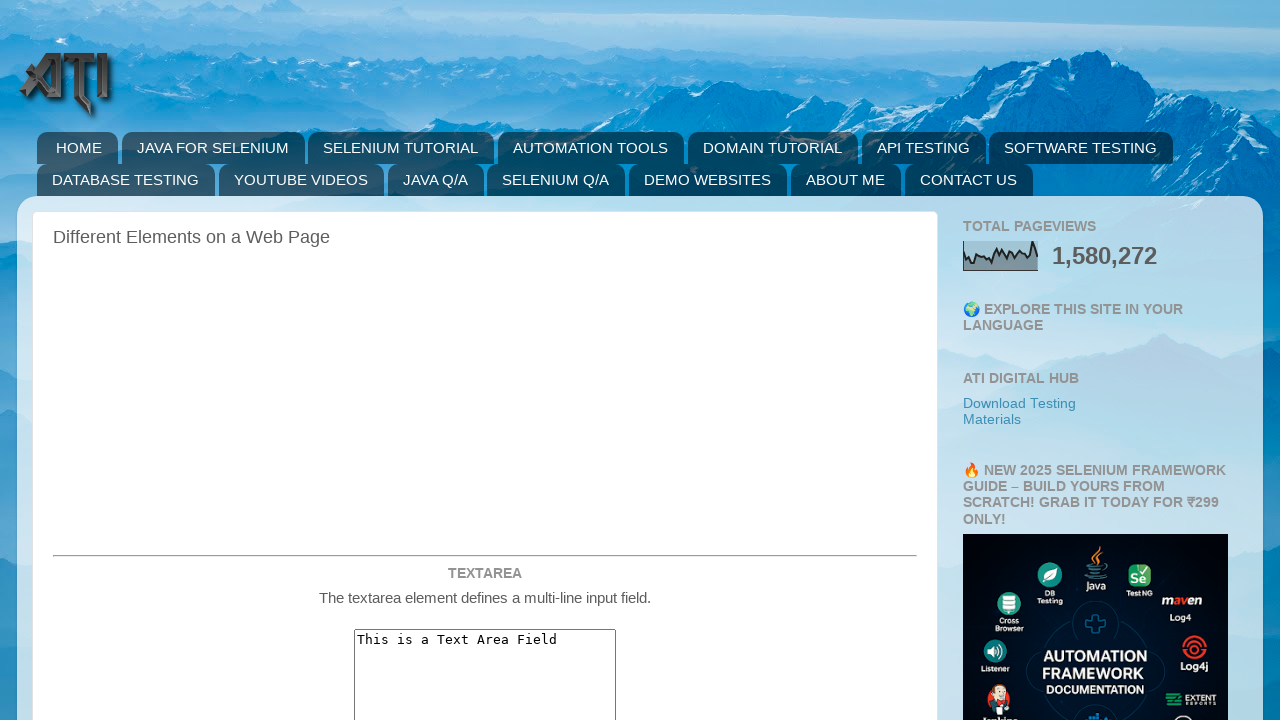

Retrieved name attribute of iframe: 'iframe_b''
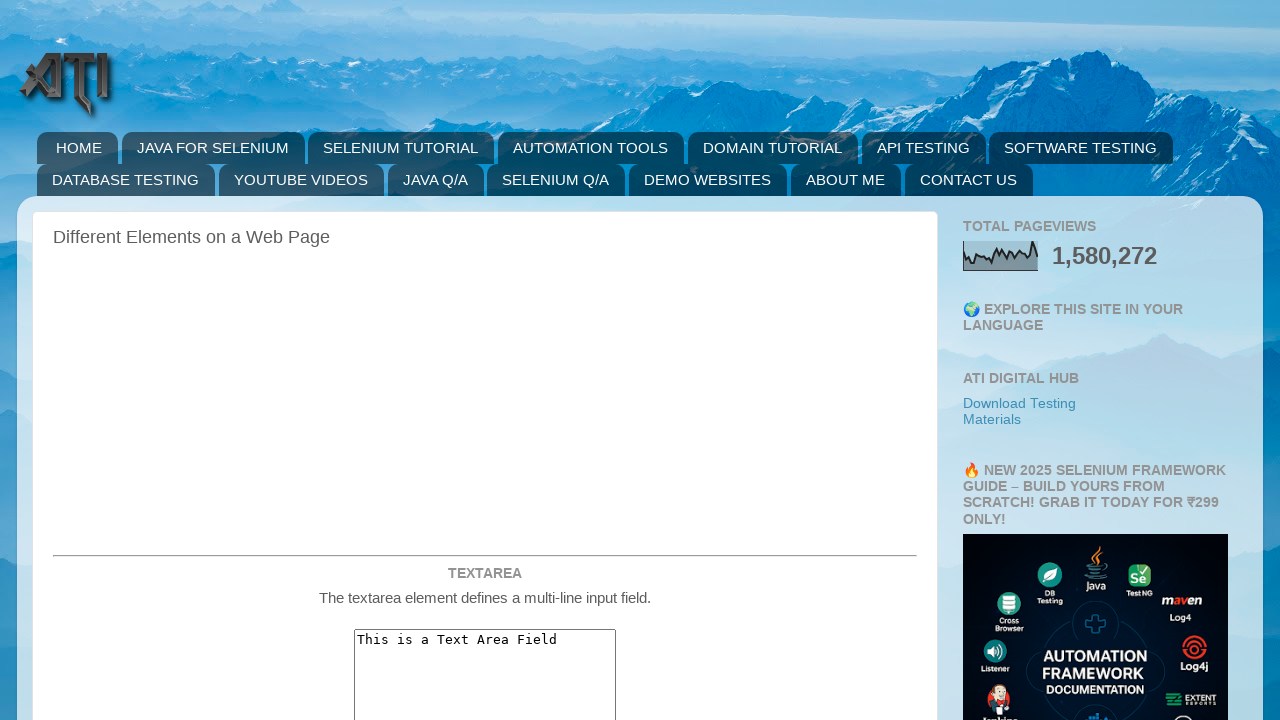

Retrieved name attribute of iframe: 'comment-editor''
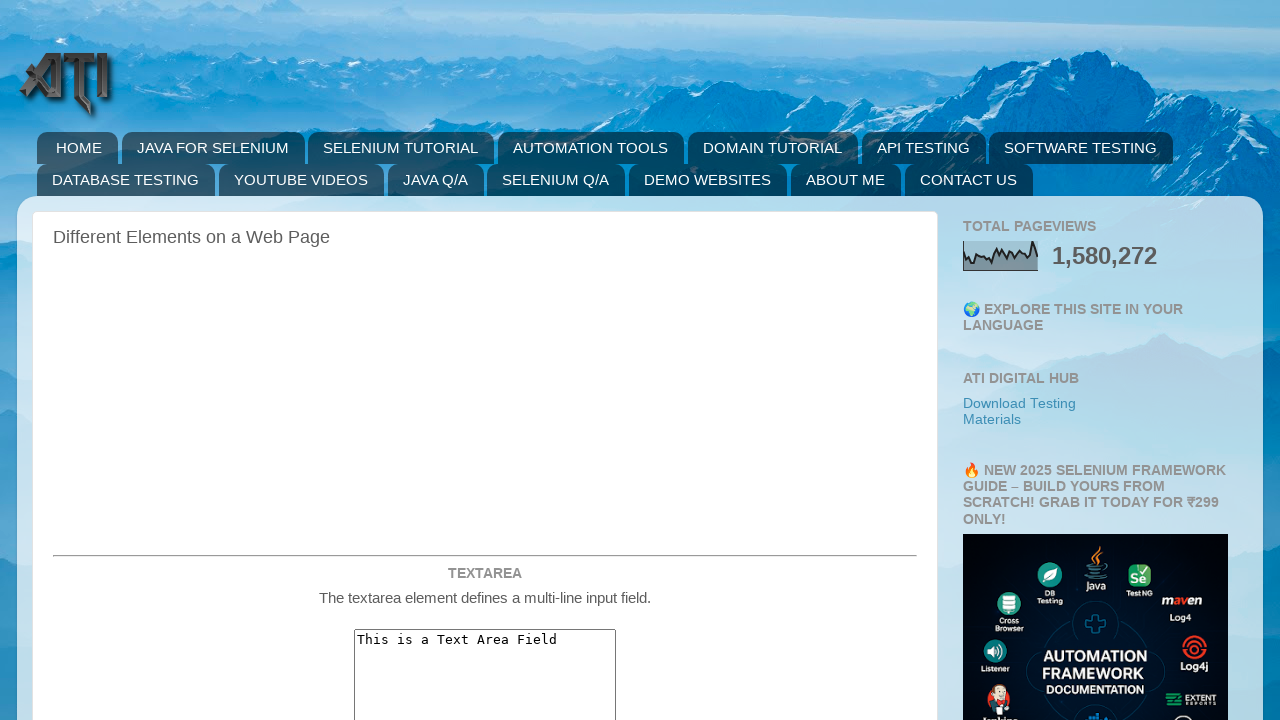

Retrieved name attribute of iframe: 'aswift_0''
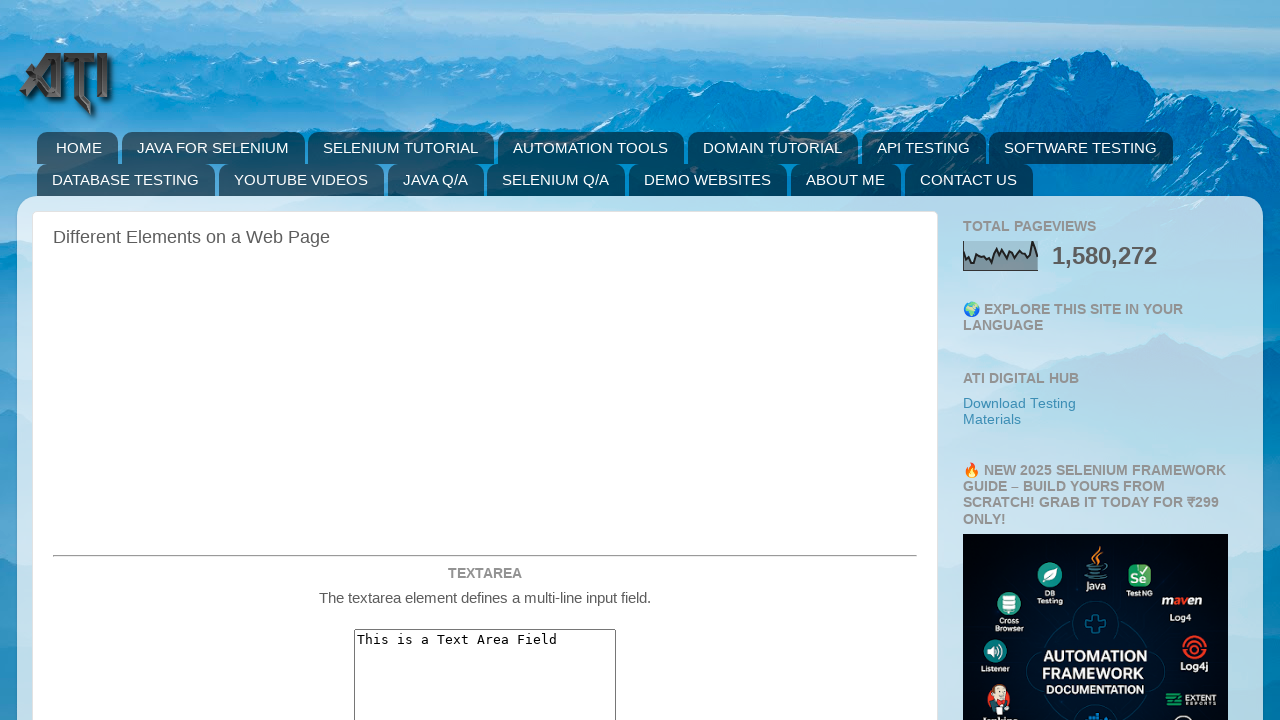

Retrieved name attribute of iframe: '(empty)''
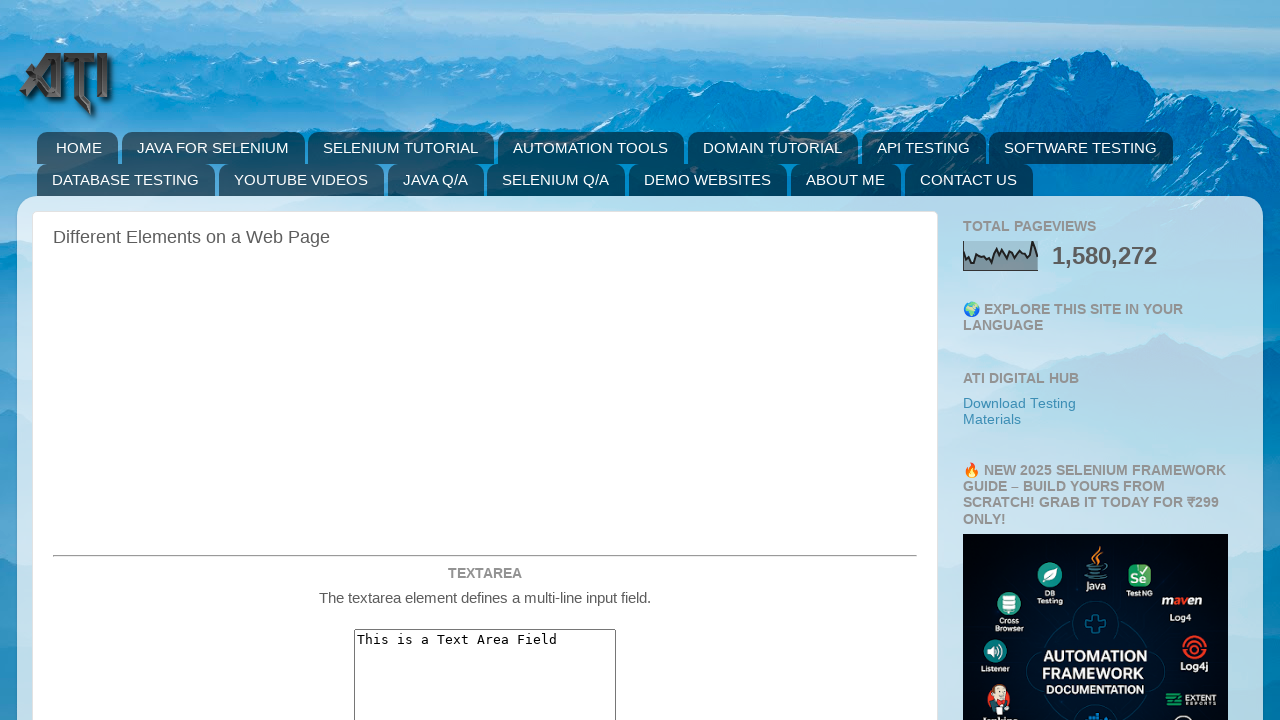

Retrieved name attribute of iframe: 'google_esf''
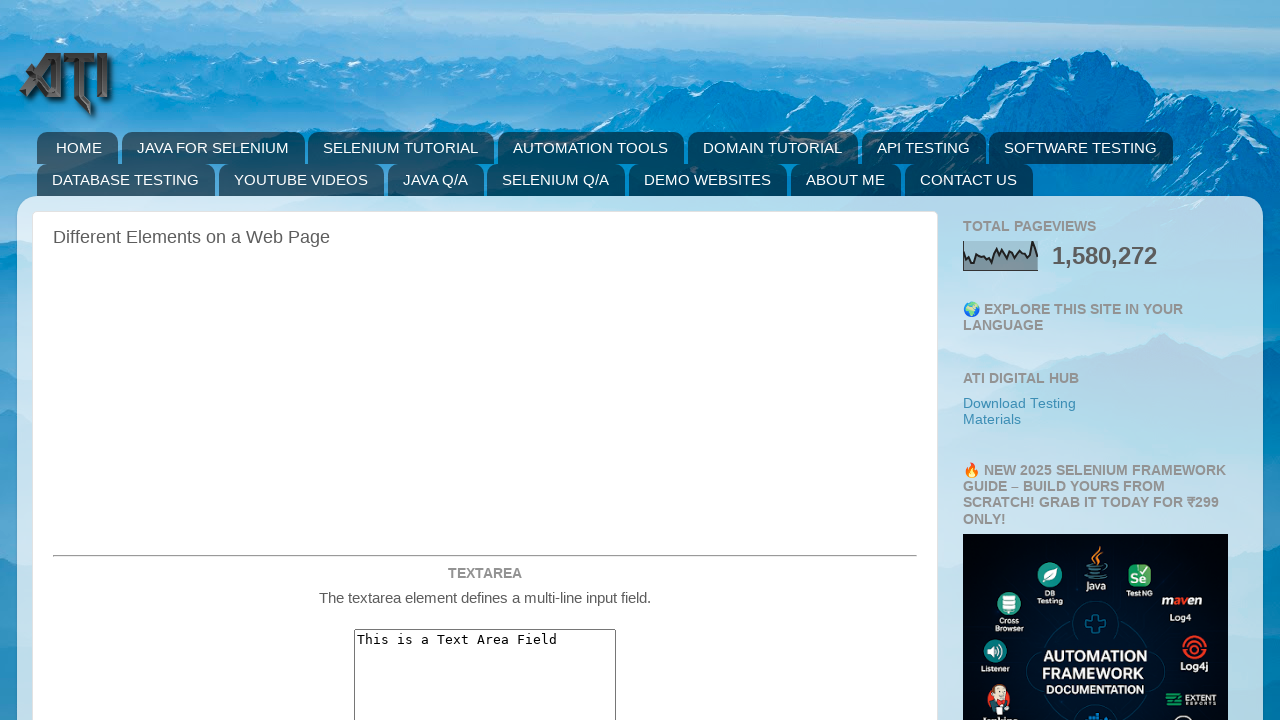

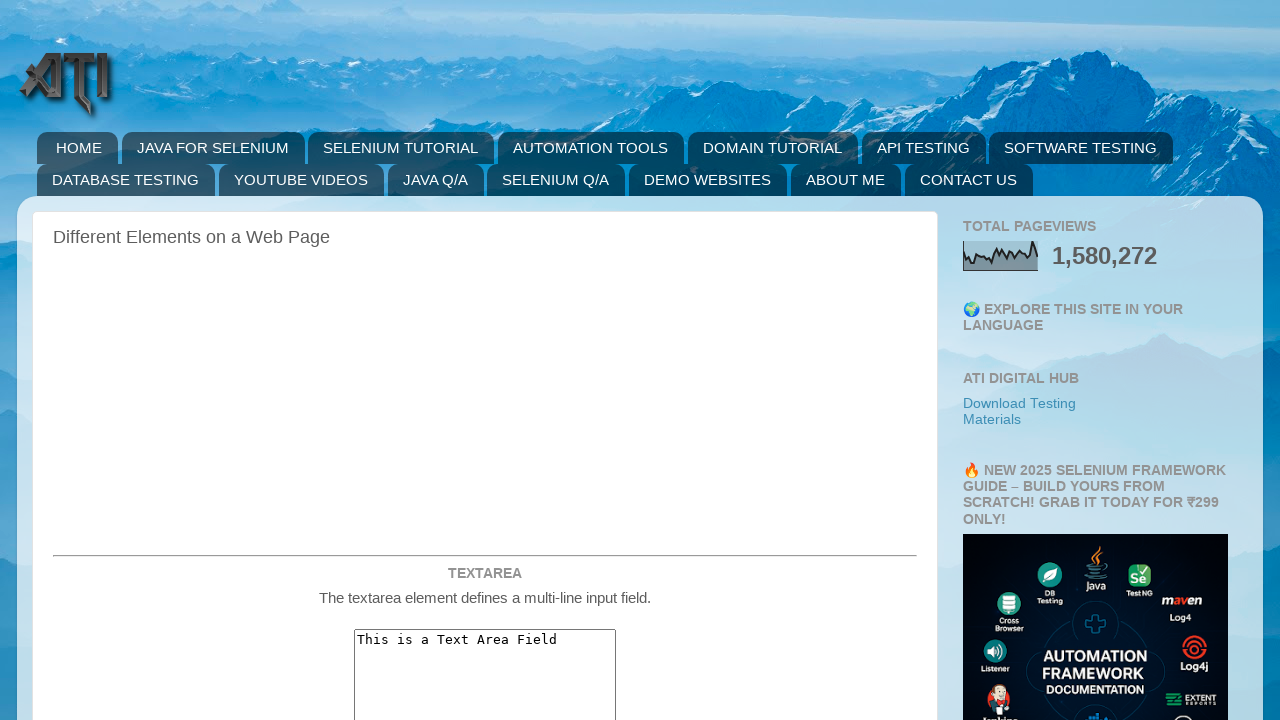